Tests product search functionality by searching for products containing "ber" and verifying that the correct products are displayed

Starting URL: https://rahulshettyacademy.com/seleniumPractise/#/

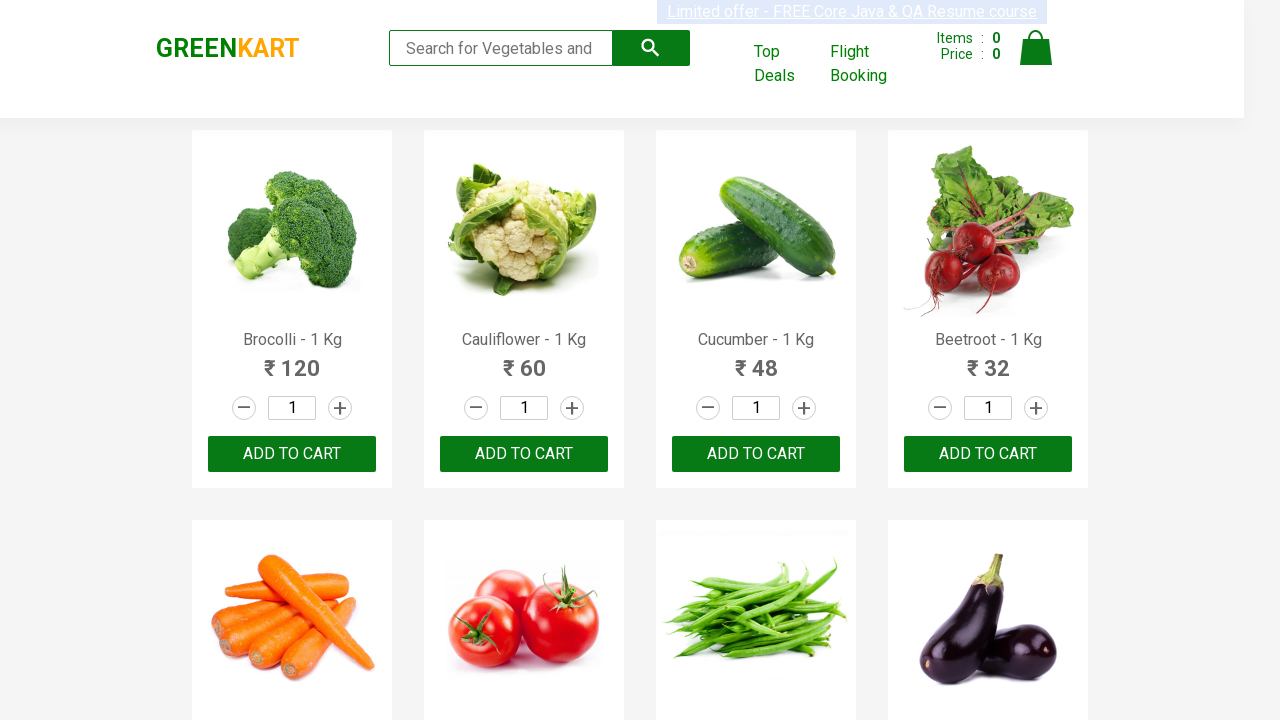

Filled search field with 'ber' on .search-keyword
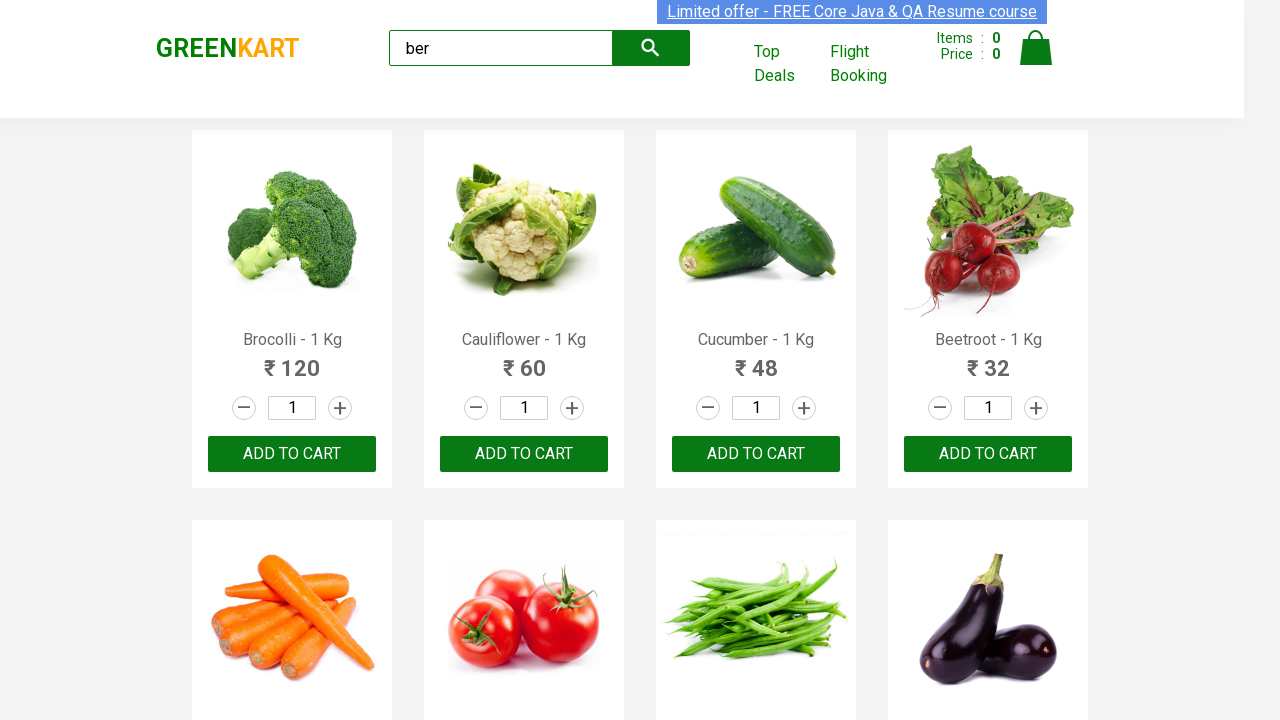

Waited 1 second for search results to filter
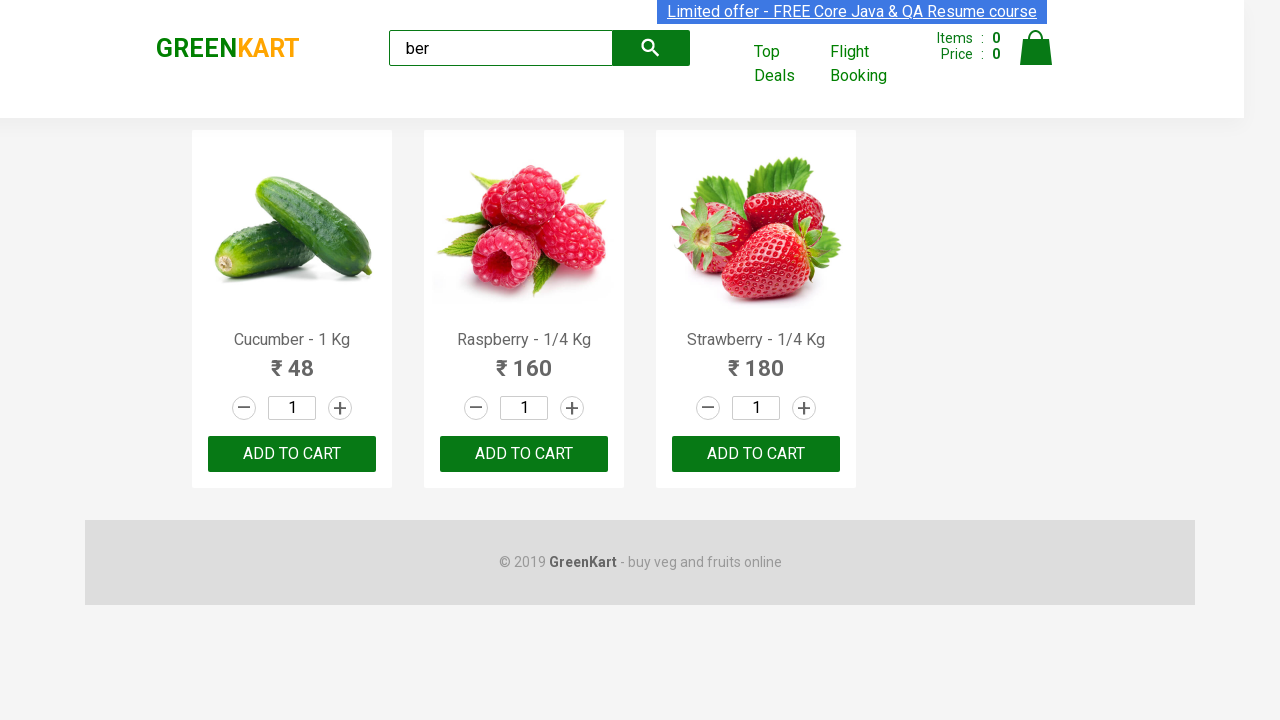

Waited for product elements to be visible
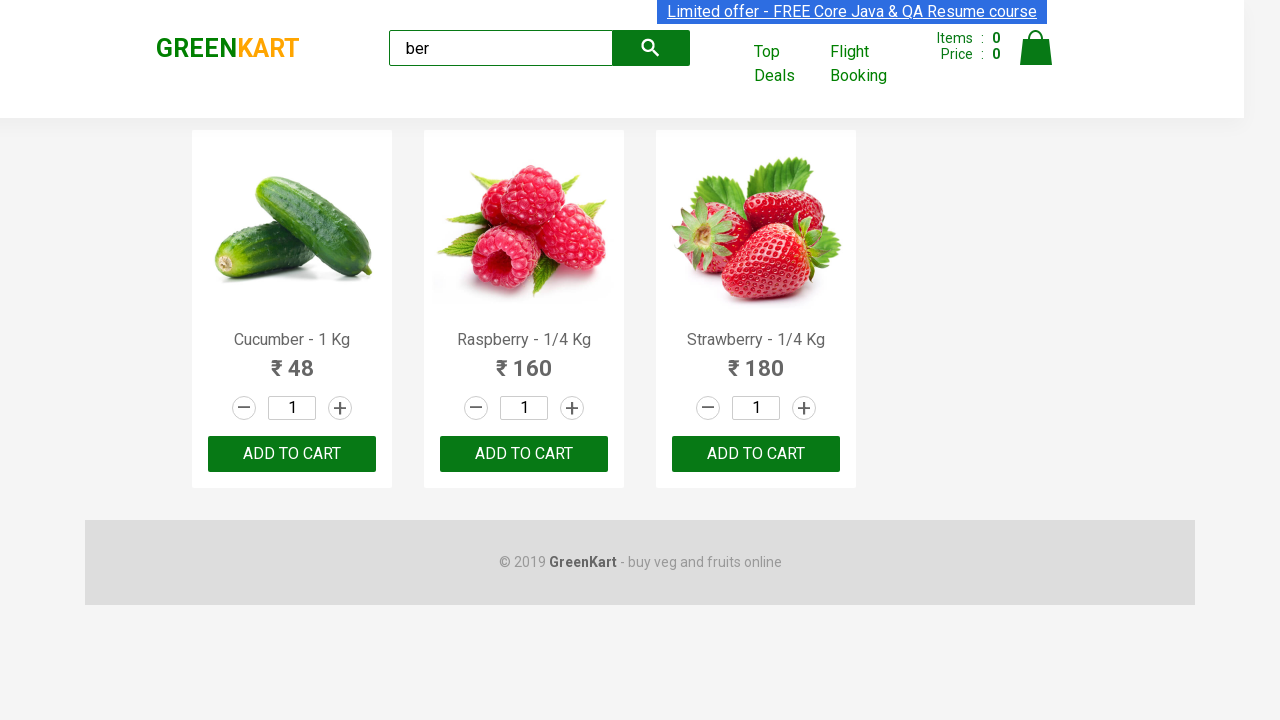

Retrieved all product elements from the search results
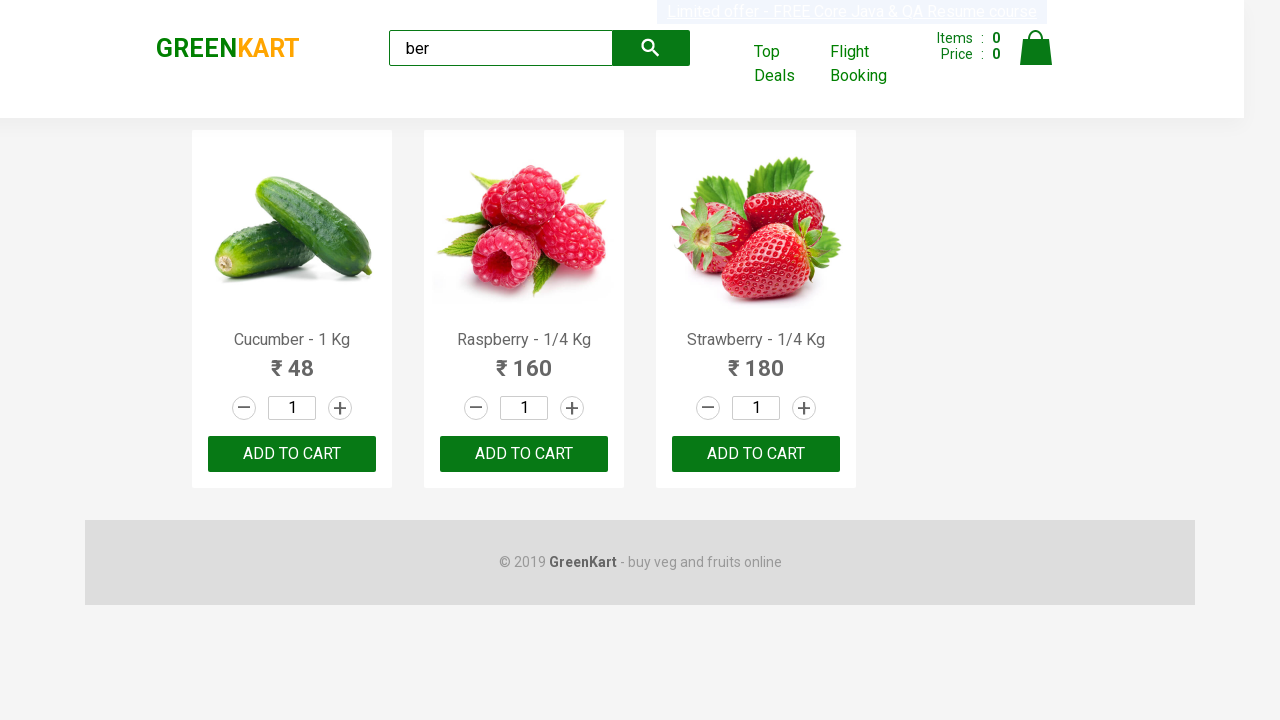

Verified product count: found 3 products as expected
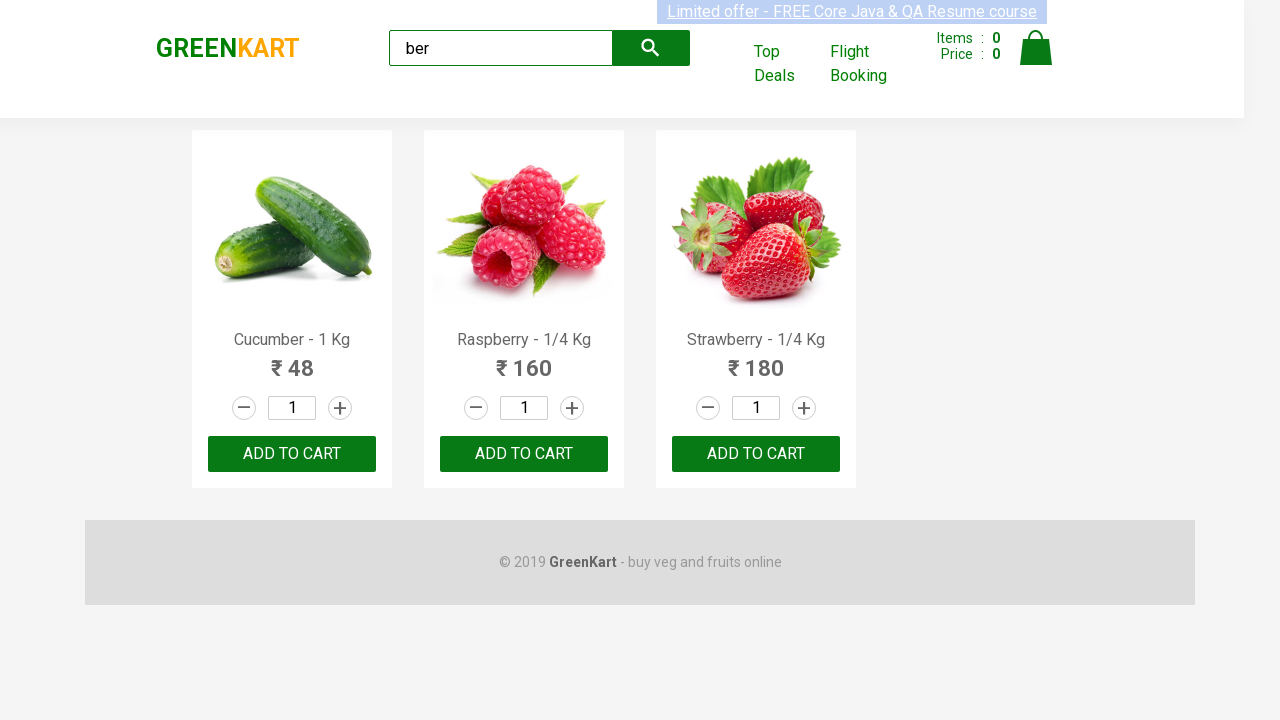

Verified product 'Cucumber - 1 Kg' is visible
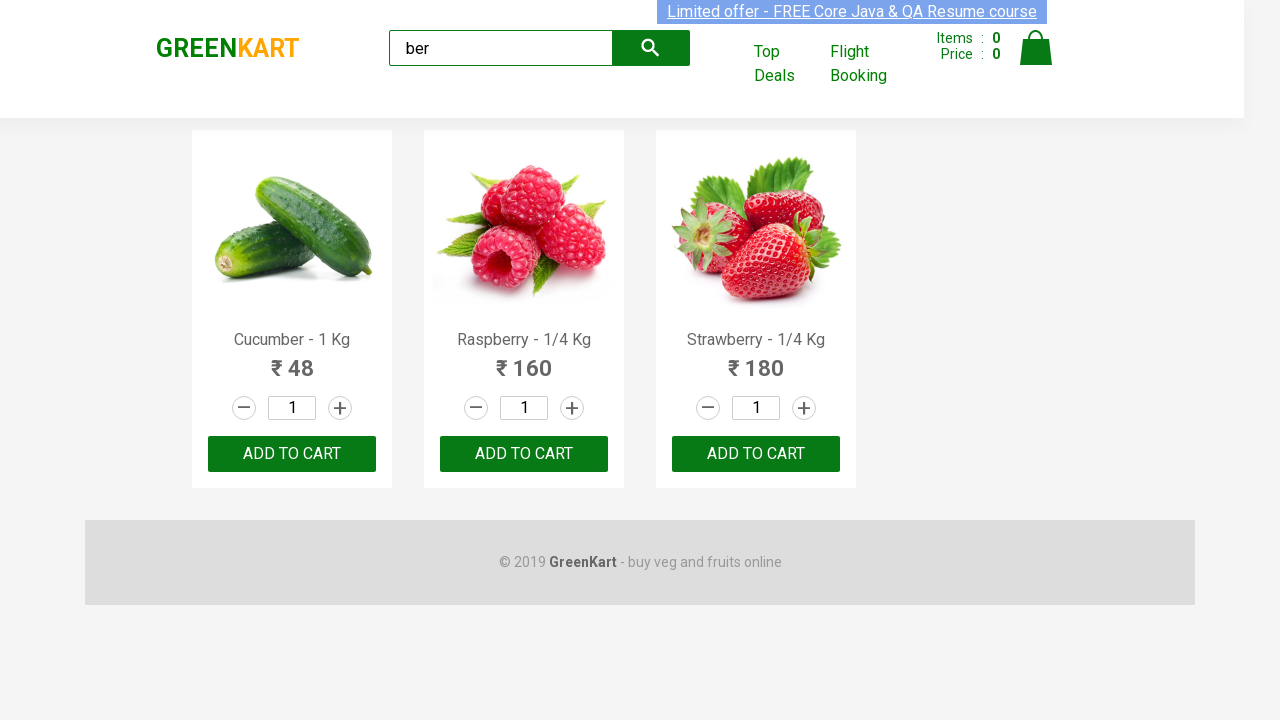

Verified product 'Raspberry - 1/4 Kg' is visible
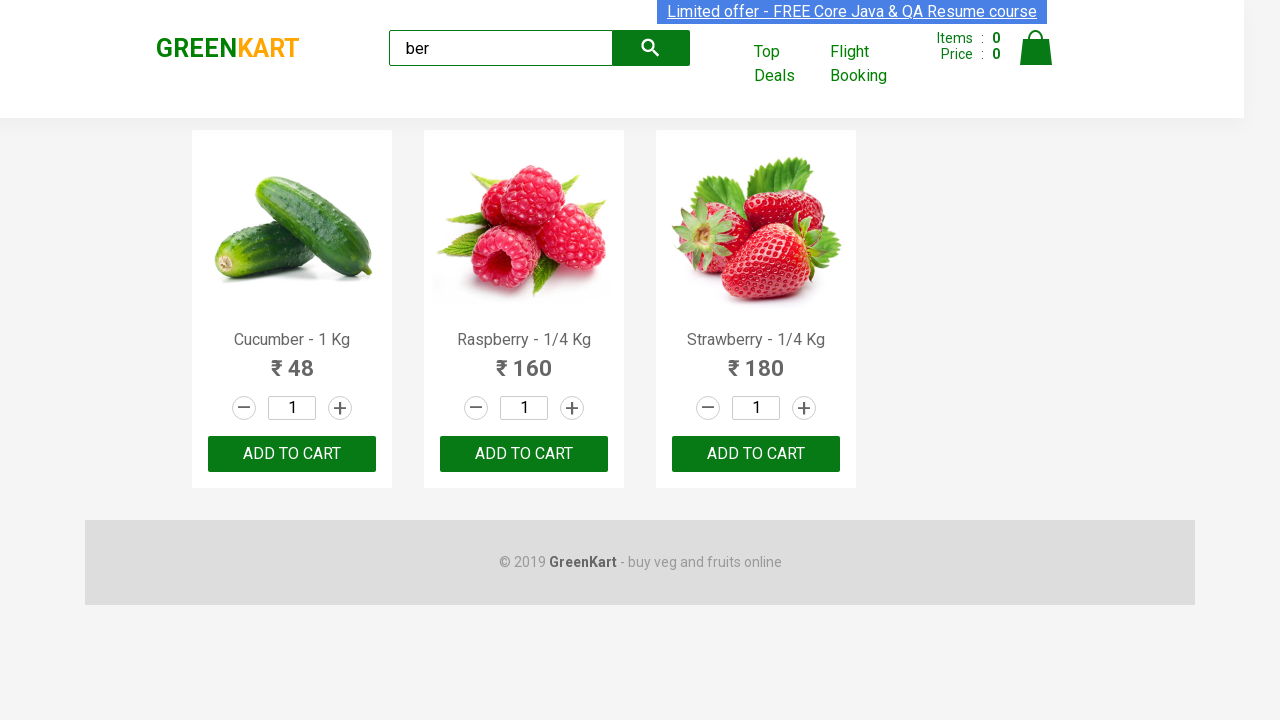

Verified product 'Strawberry - 1/4 Kg' is visible
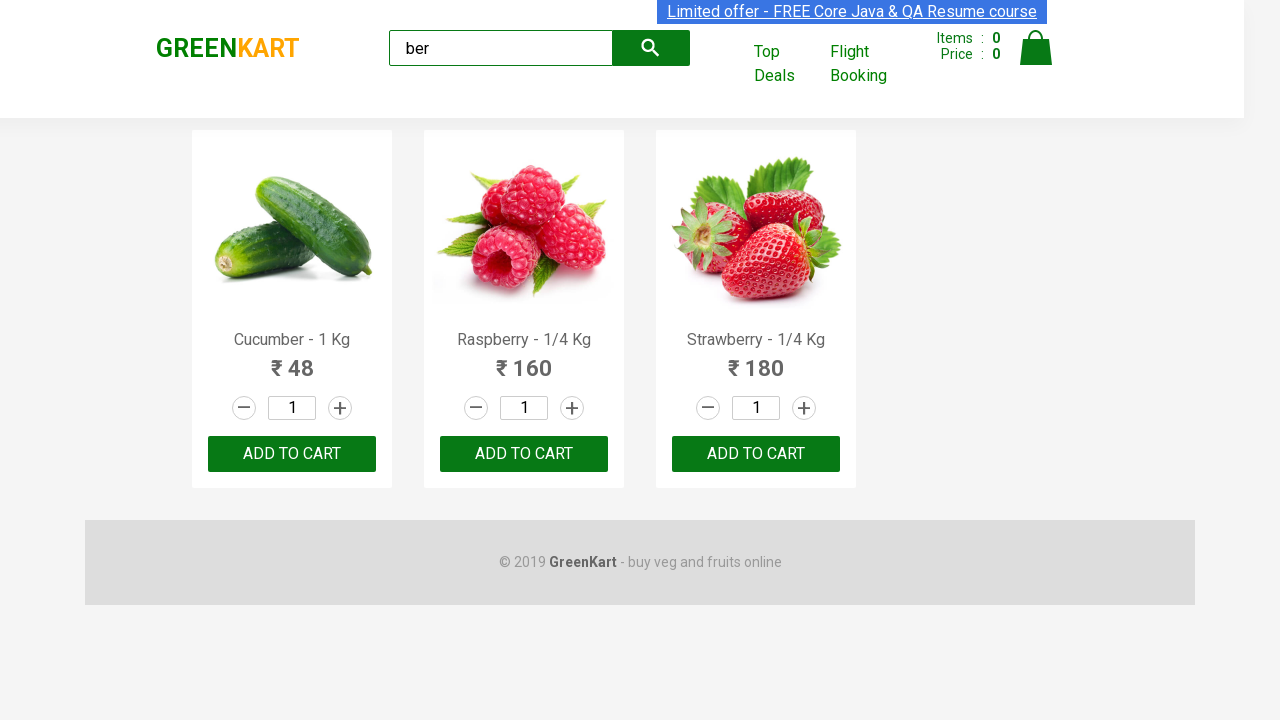

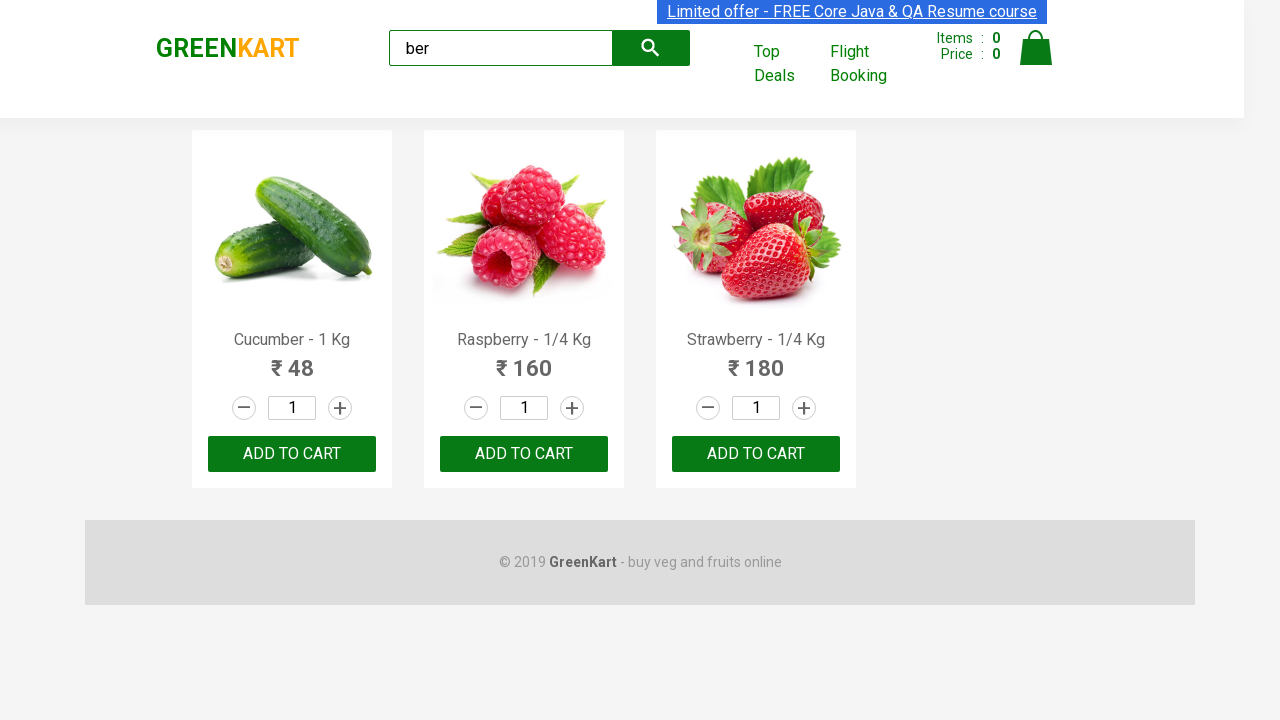